Tests that the browser back button works correctly with filter navigation

Starting URL: https://demo.playwright.dev/todomvc

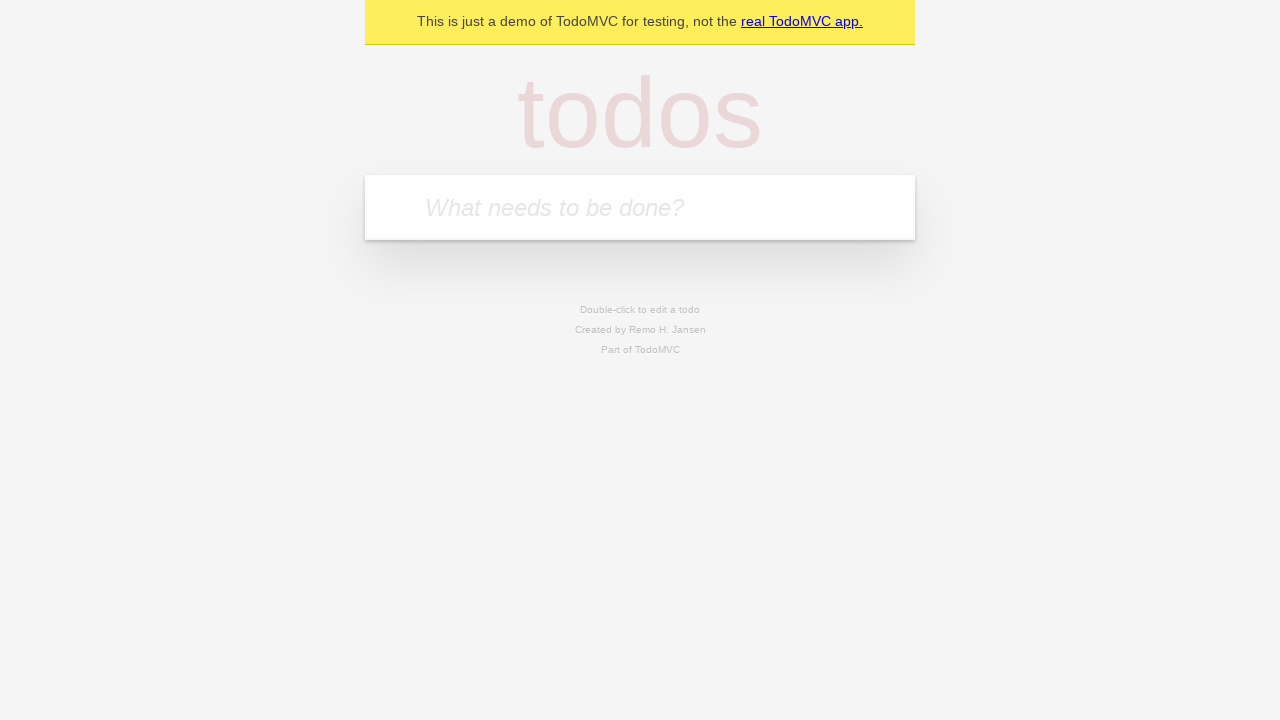

Filled new todo field with 'チーズを買う' on internal:attr=[placeholder="What needs to be done?"i]
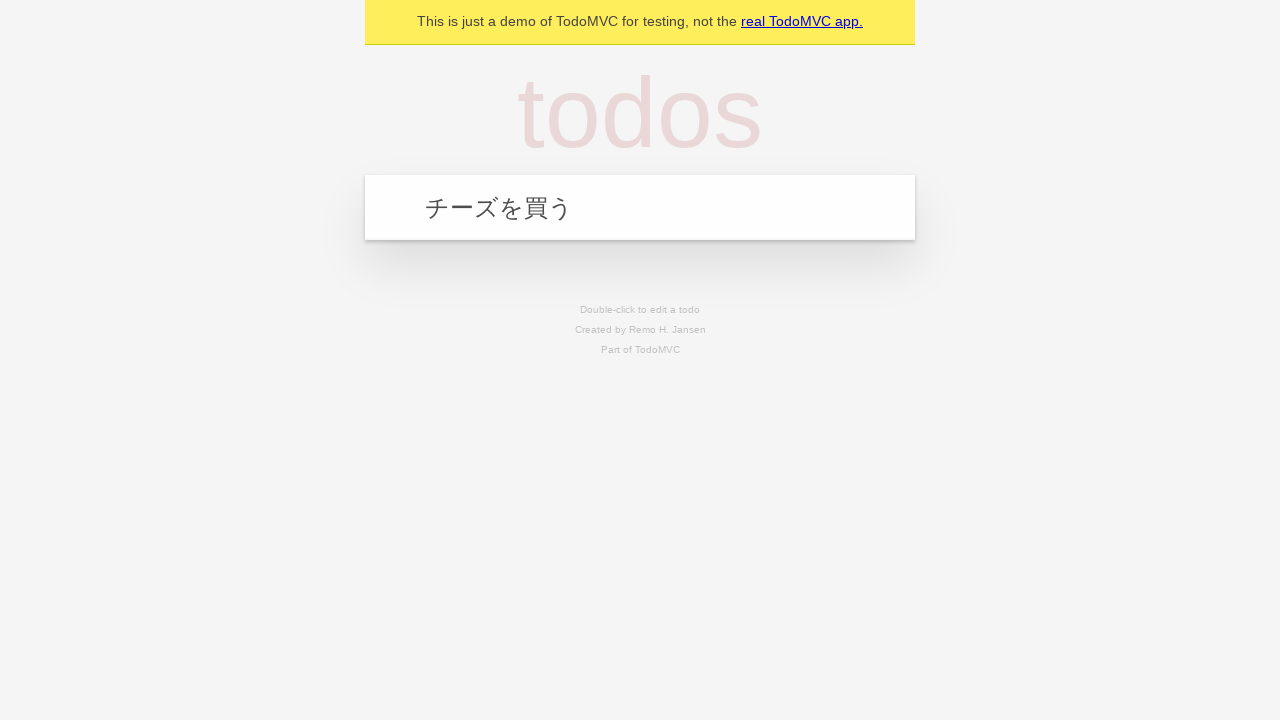

Pressed Enter to add todo 'チーズを買う' on internal:attr=[placeholder="What needs to be done?"i]
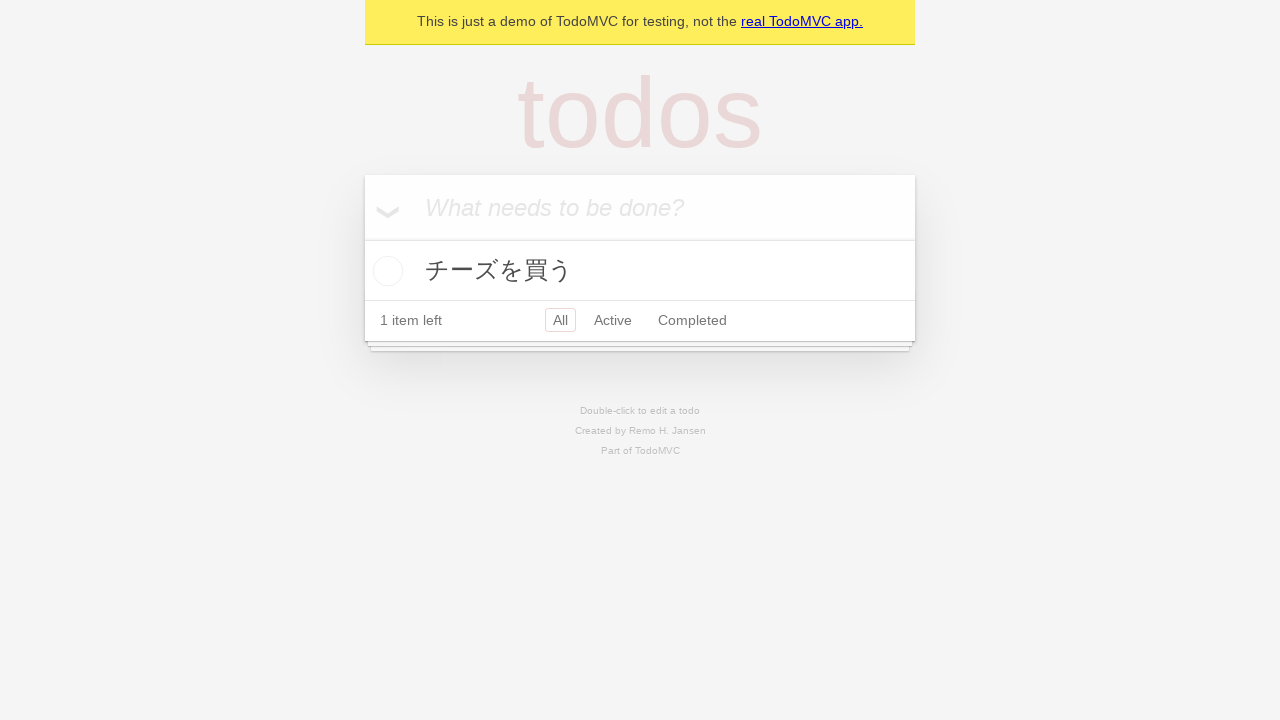

Filled new todo field with '猫にエサをあげる' on internal:attr=[placeholder="What needs to be done?"i]
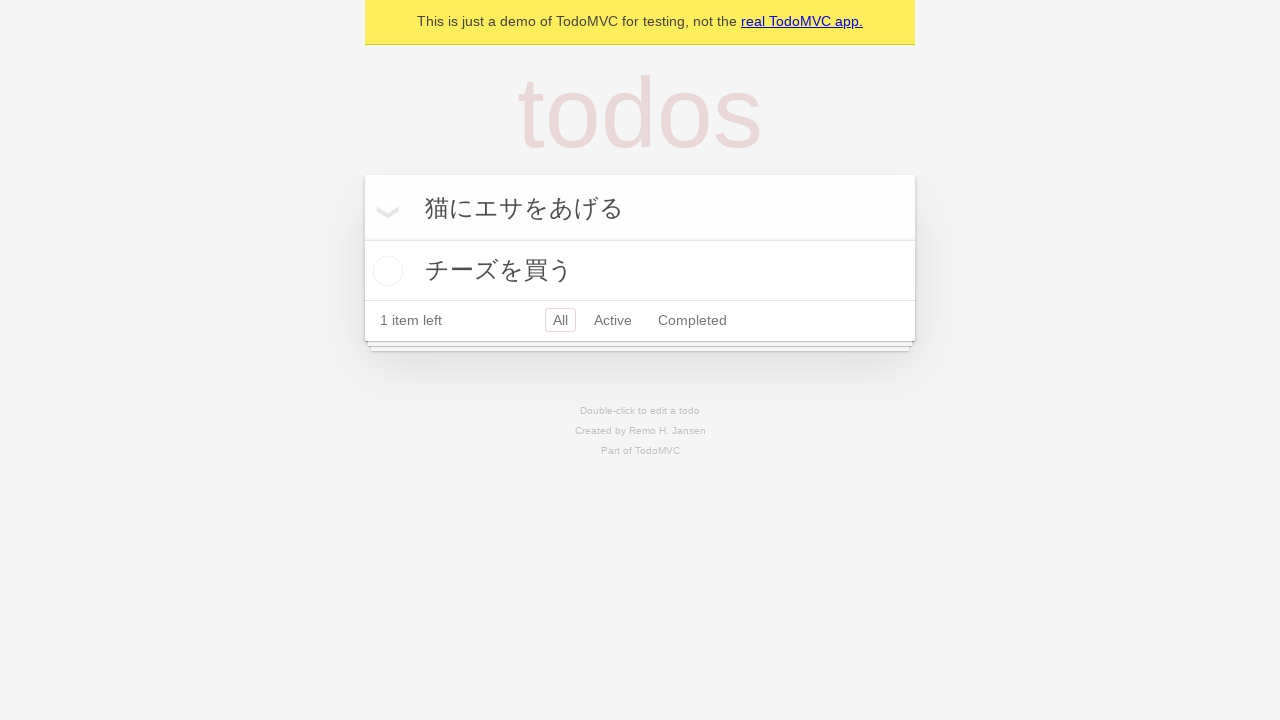

Pressed Enter to add todo '猫にエサをあげる' on internal:attr=[placeholder="What needs to be done?"i]
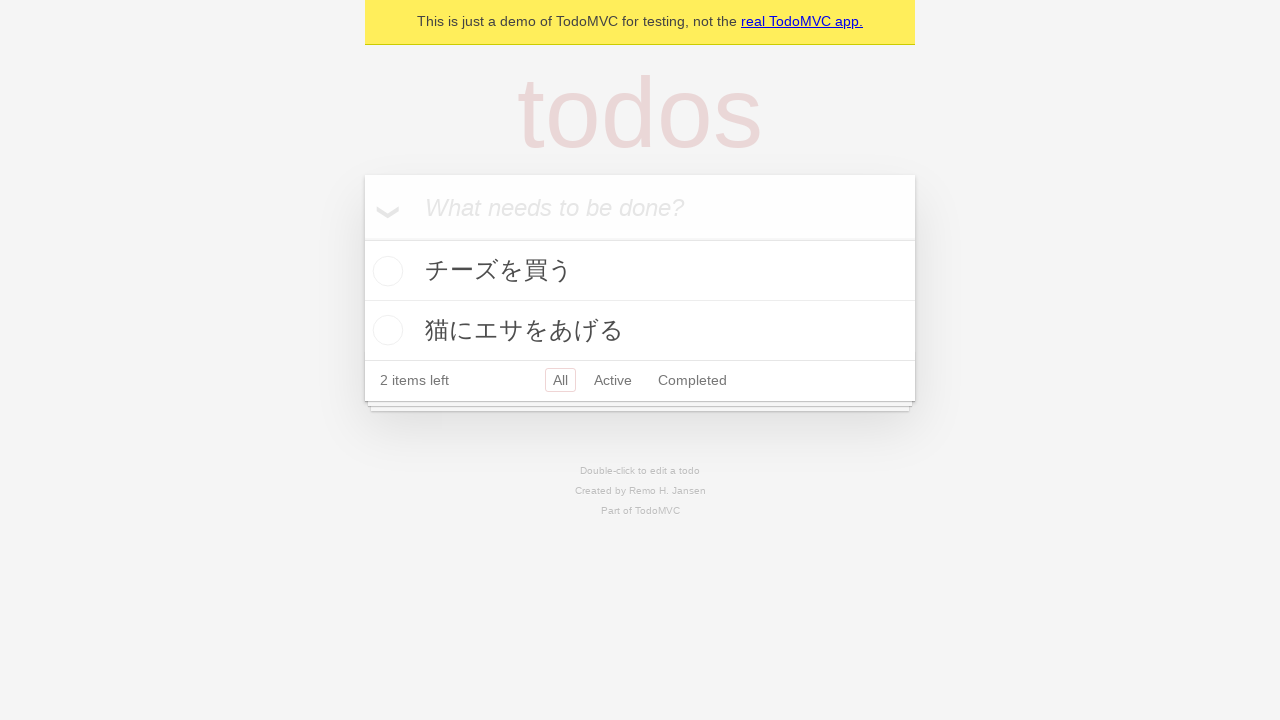

Filled new todo field with '医者の予約を取る' on internal:attr=[placeholder="What needs to be done?"i]
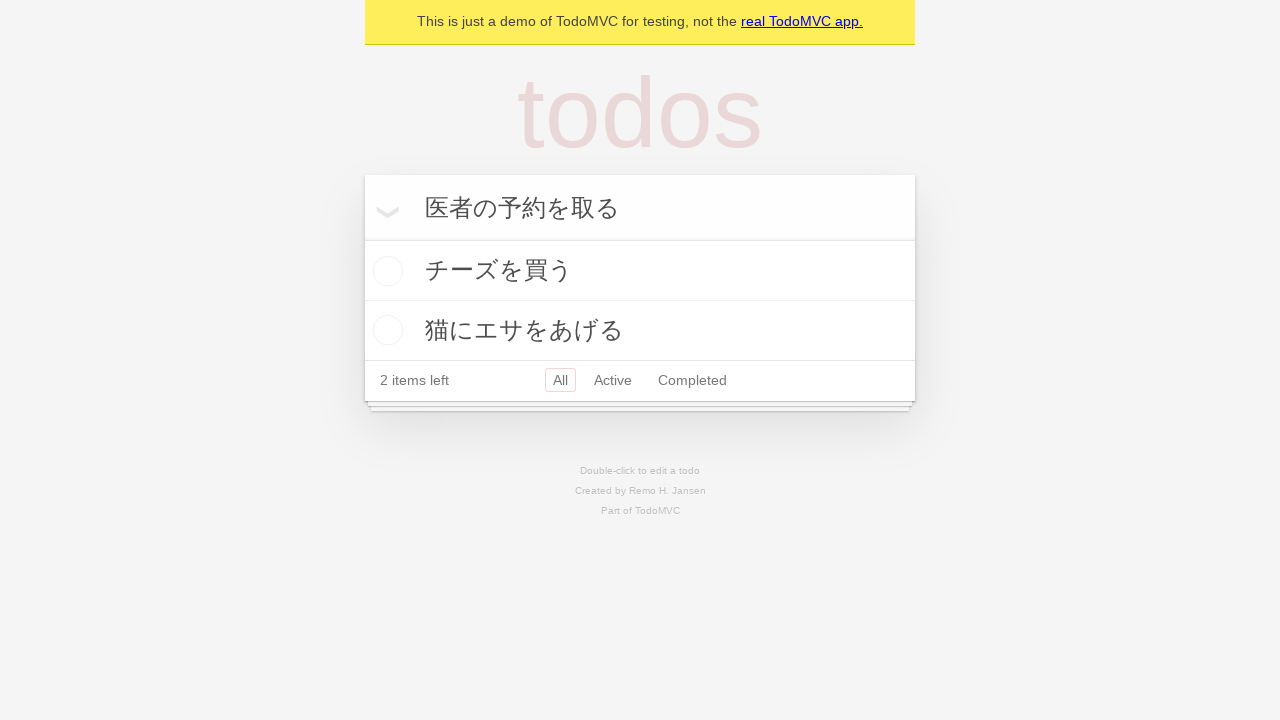

Pressed Enter to add todo '医者の予約を取る' on internal:attr=[placeholder="What needs to be done?"i]
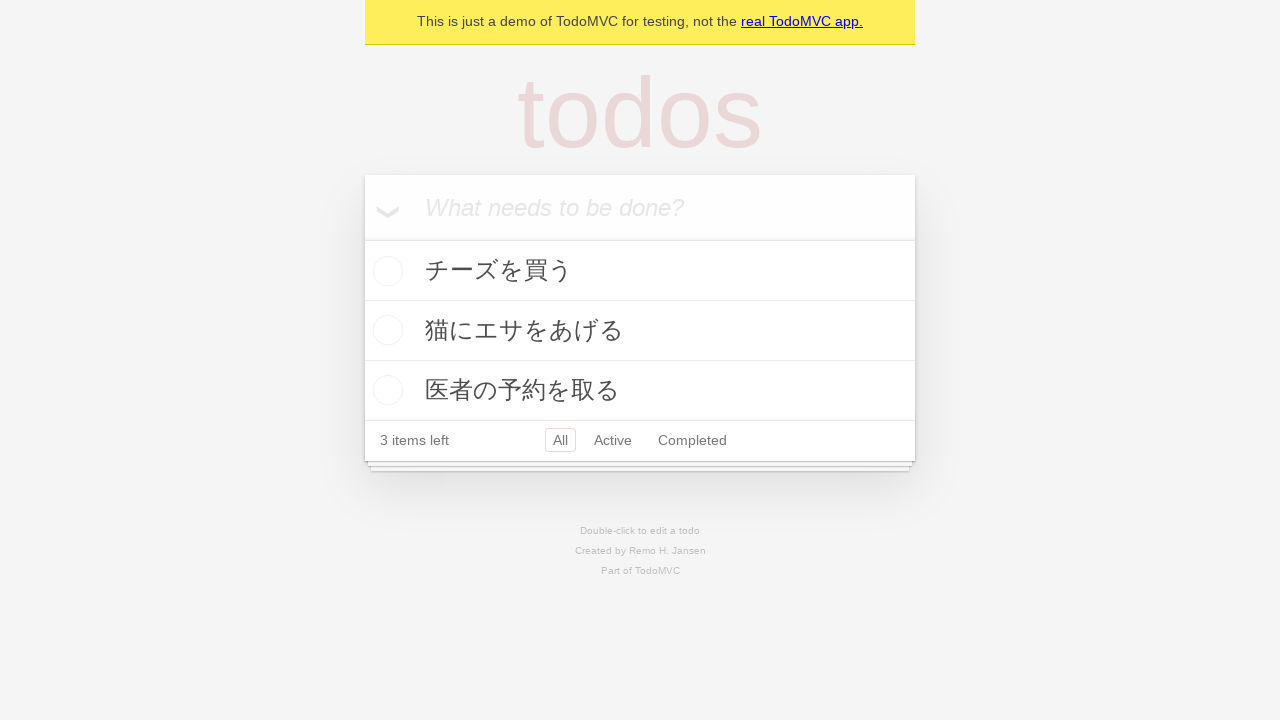

Checked the second todo item at (385, 330) on internal:testid=[data-testid="todo-item"s] >> nth=1 >> internal:role=checkbox
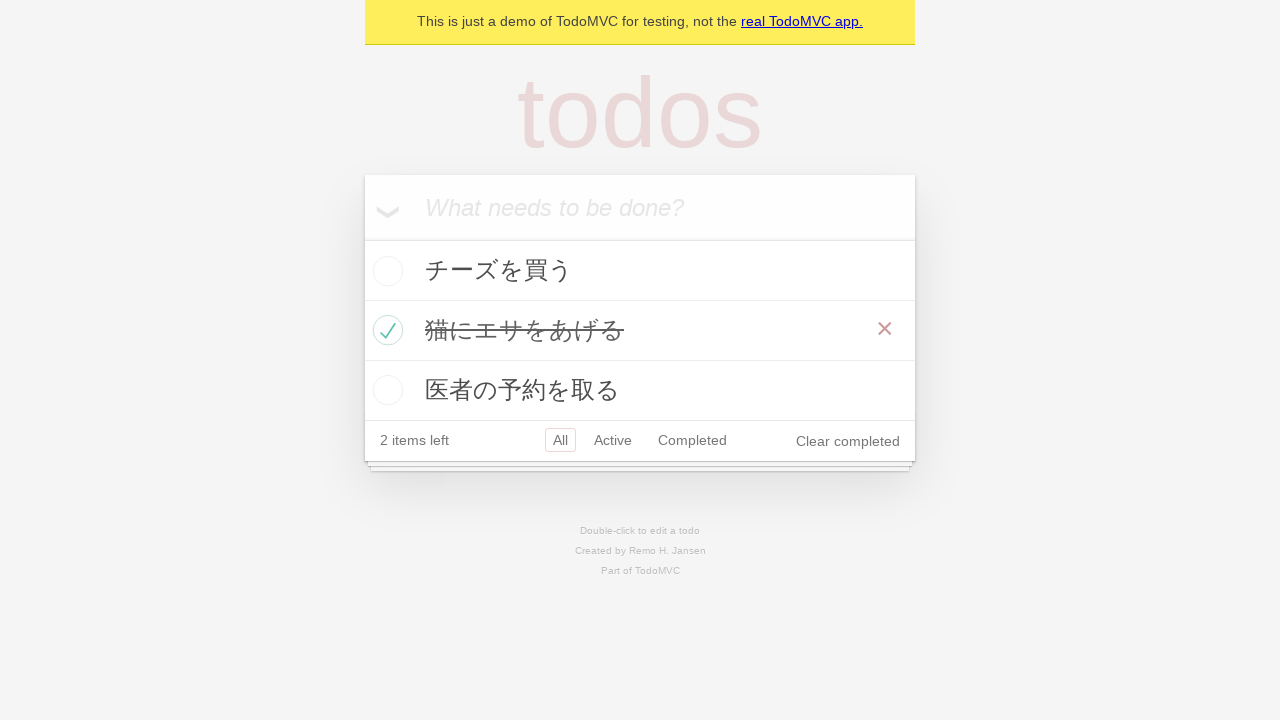

Clicked 'All' filter link at (560, 440) on internal:role=link[name="All"i]
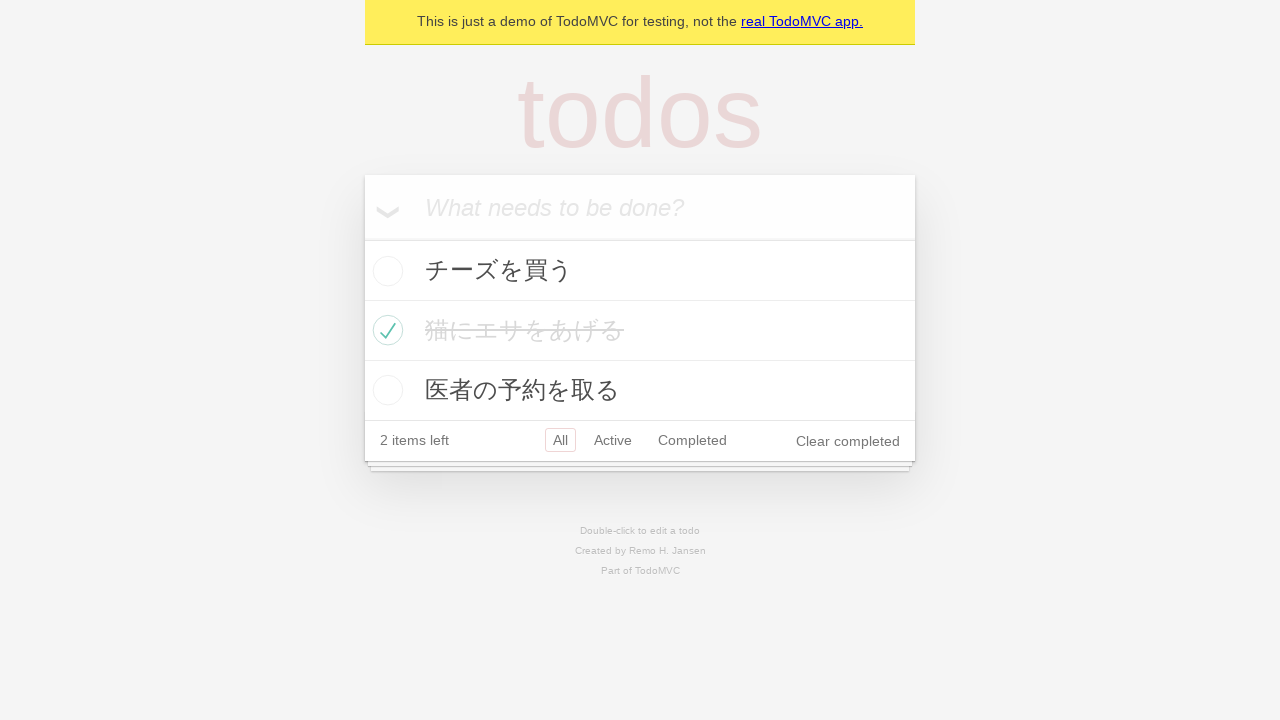

Clicked 'Active' filter link at (613, 440) on internal:role=link[name="Active"i]
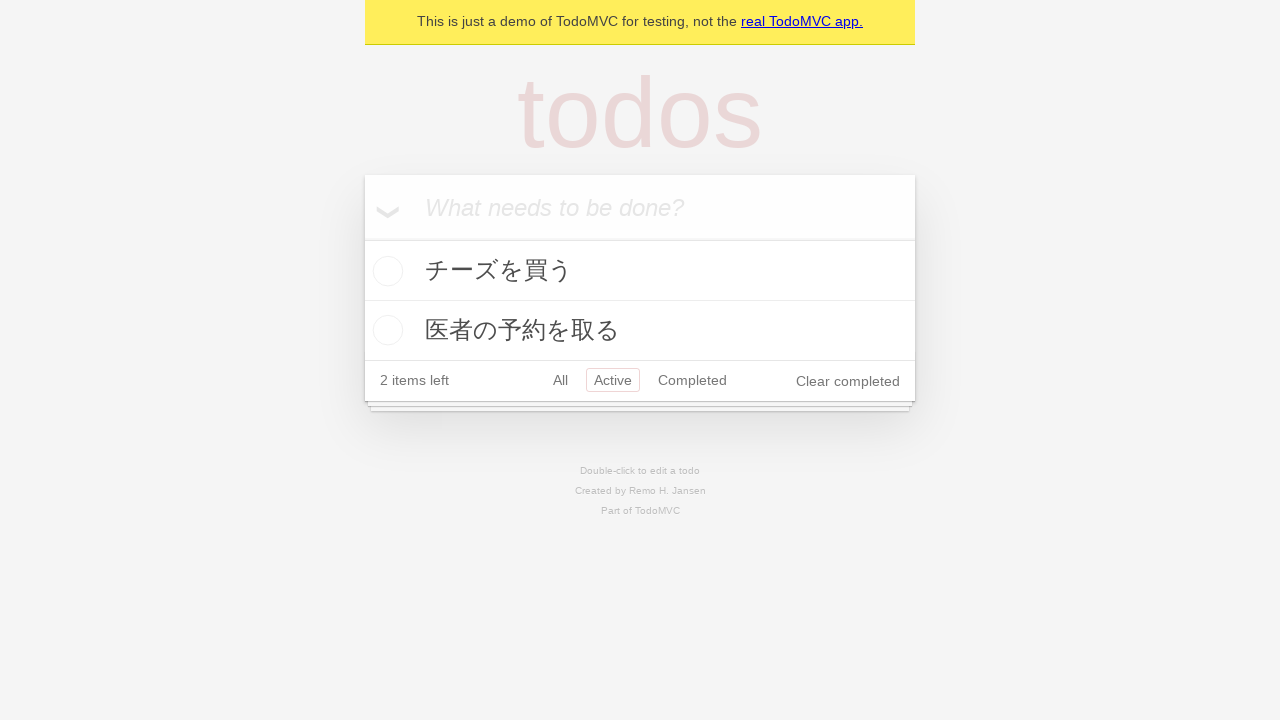

Clicked 'Completed' filter link at (692, 380) on internal:role=link[name="Completed"i]
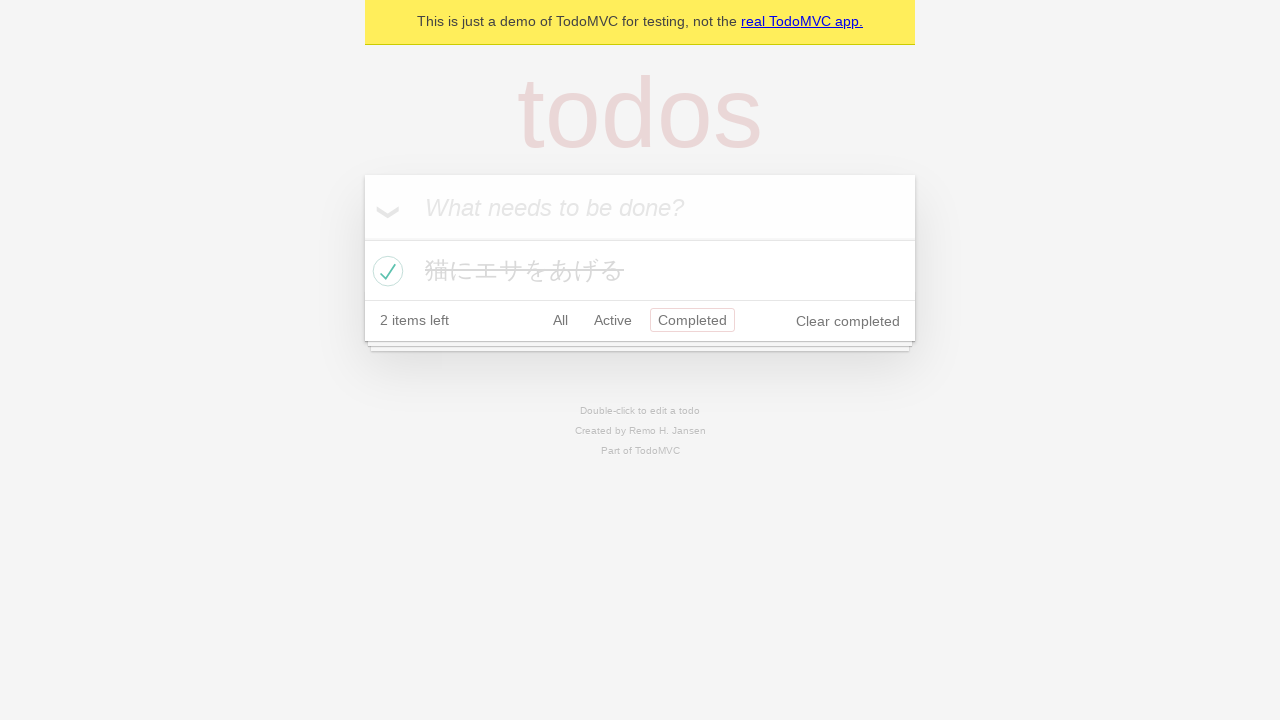

Navigated back using browser back button (from Completed to Active filter)
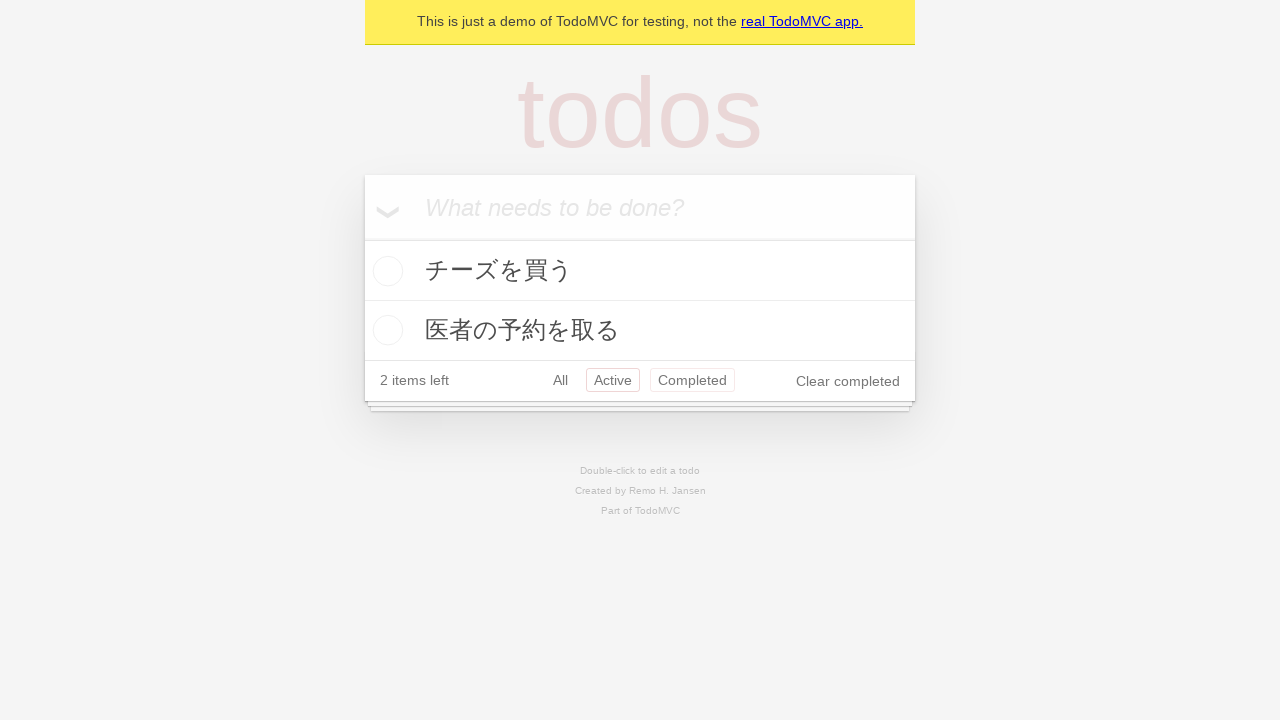

Navigated back using browser back button (from Active to All filter)
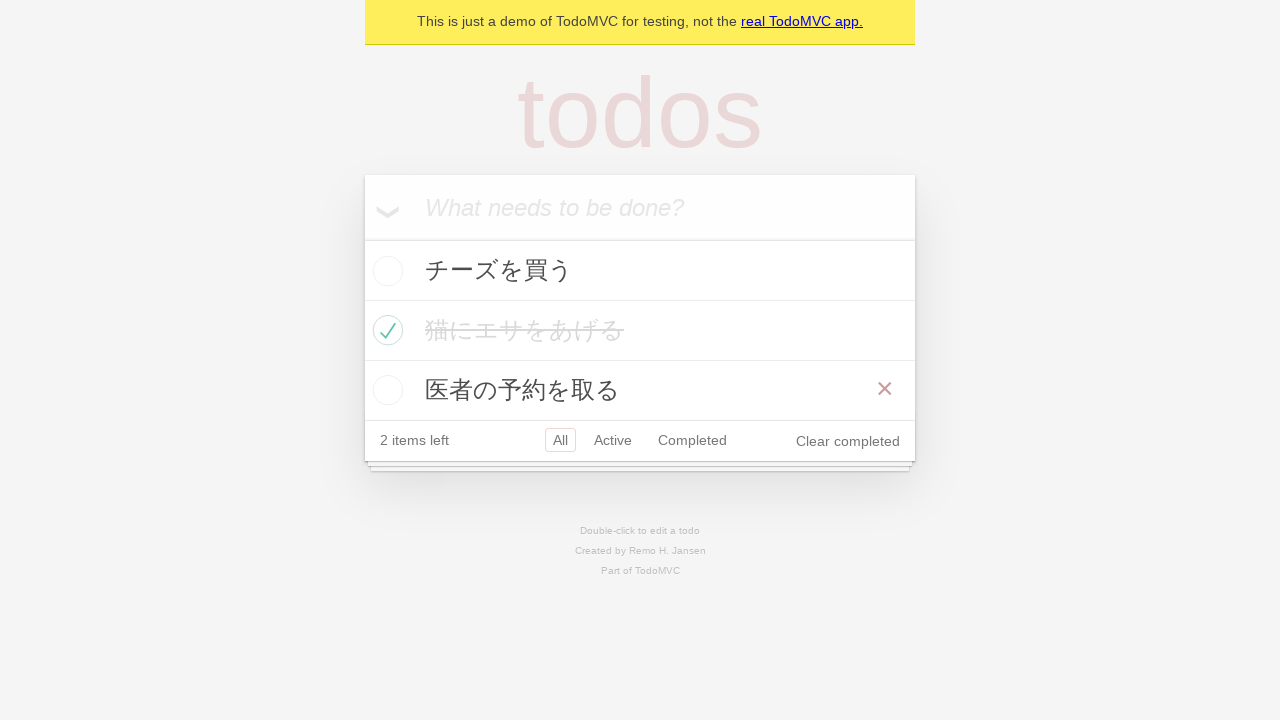

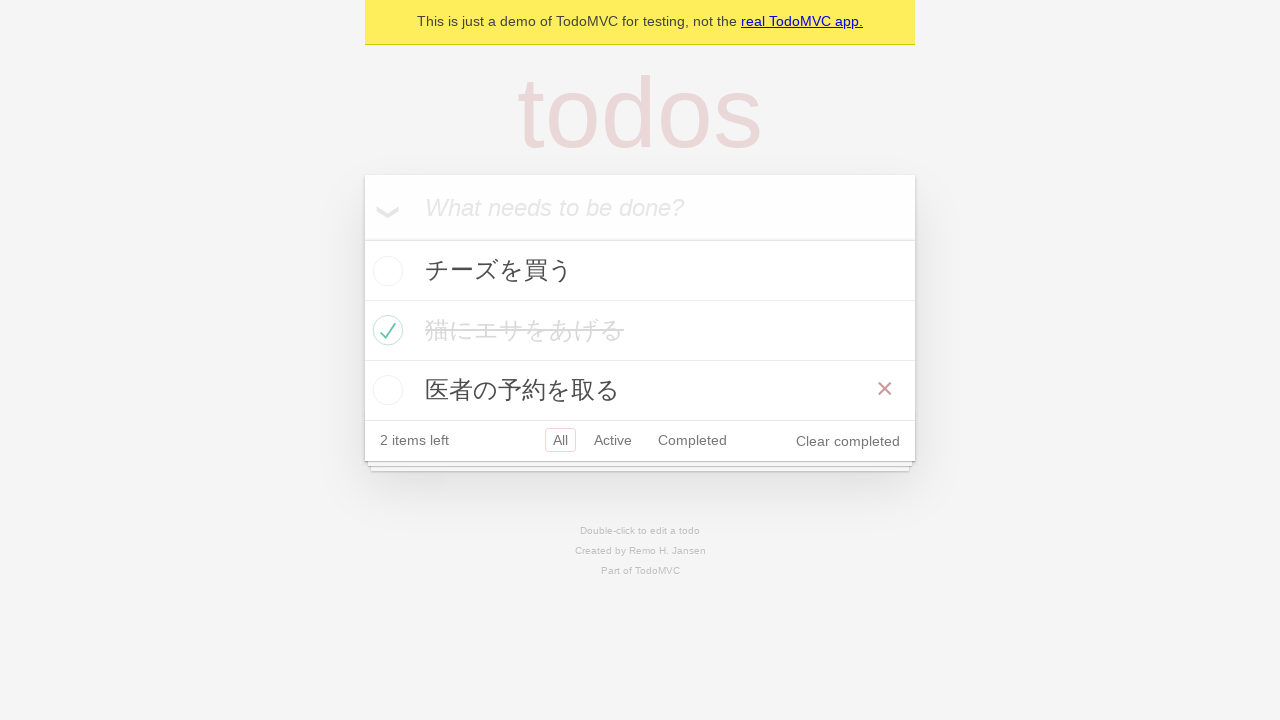